Tests that the Enter key can be pressed in the textarea

Starting URL: https://codebeautify.org/html-textarea-generator

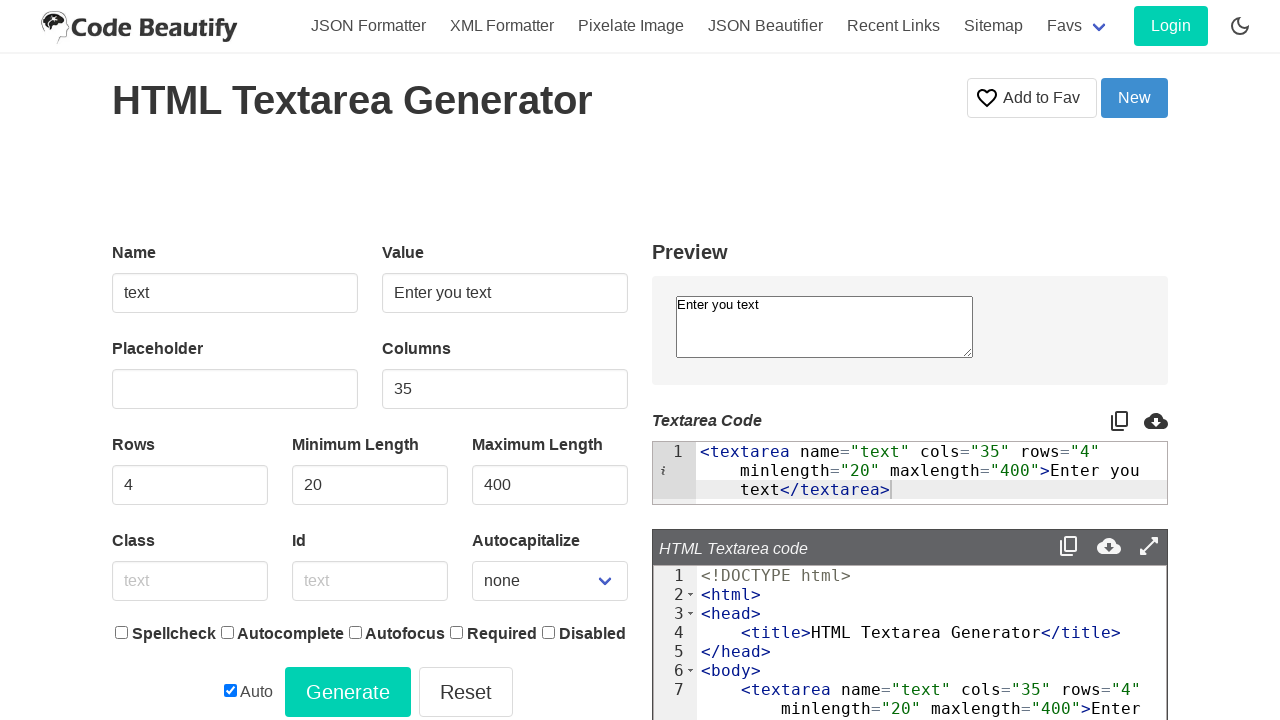

Filled textarea with 'Hello' on textarea[name='text']
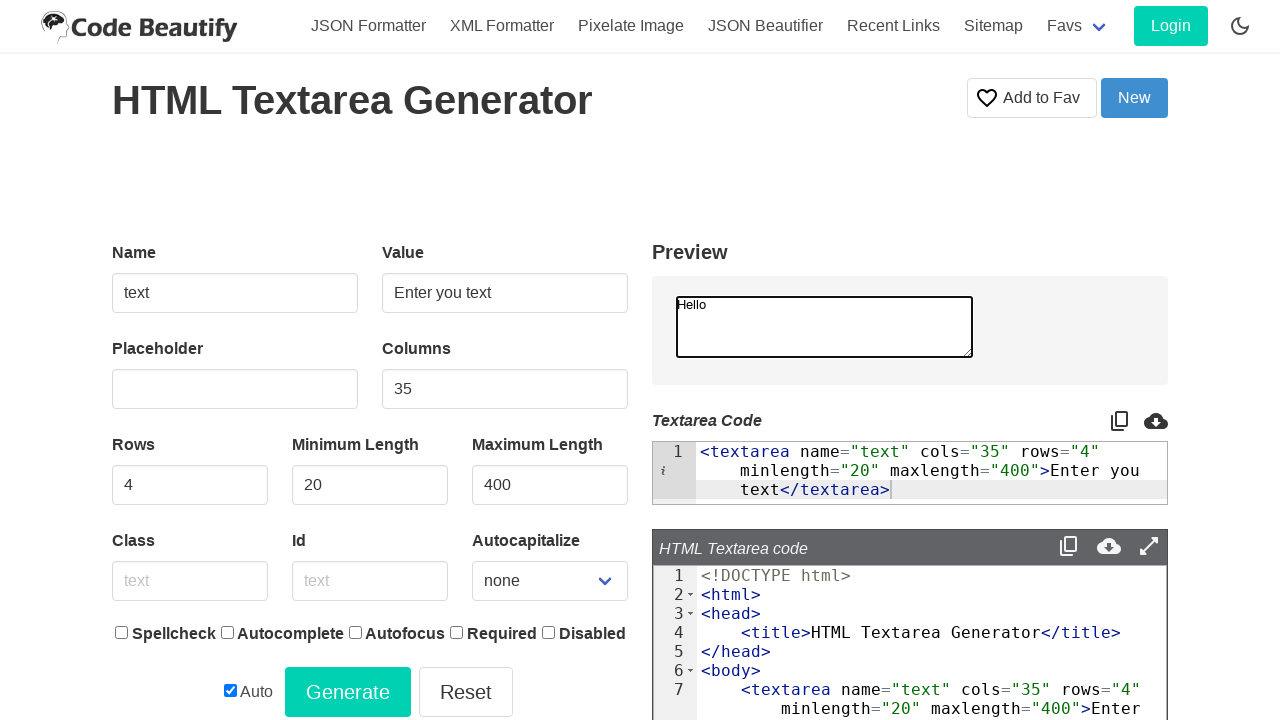

Pressed Enter key in textarea to trigger key event on textarea[name='text']
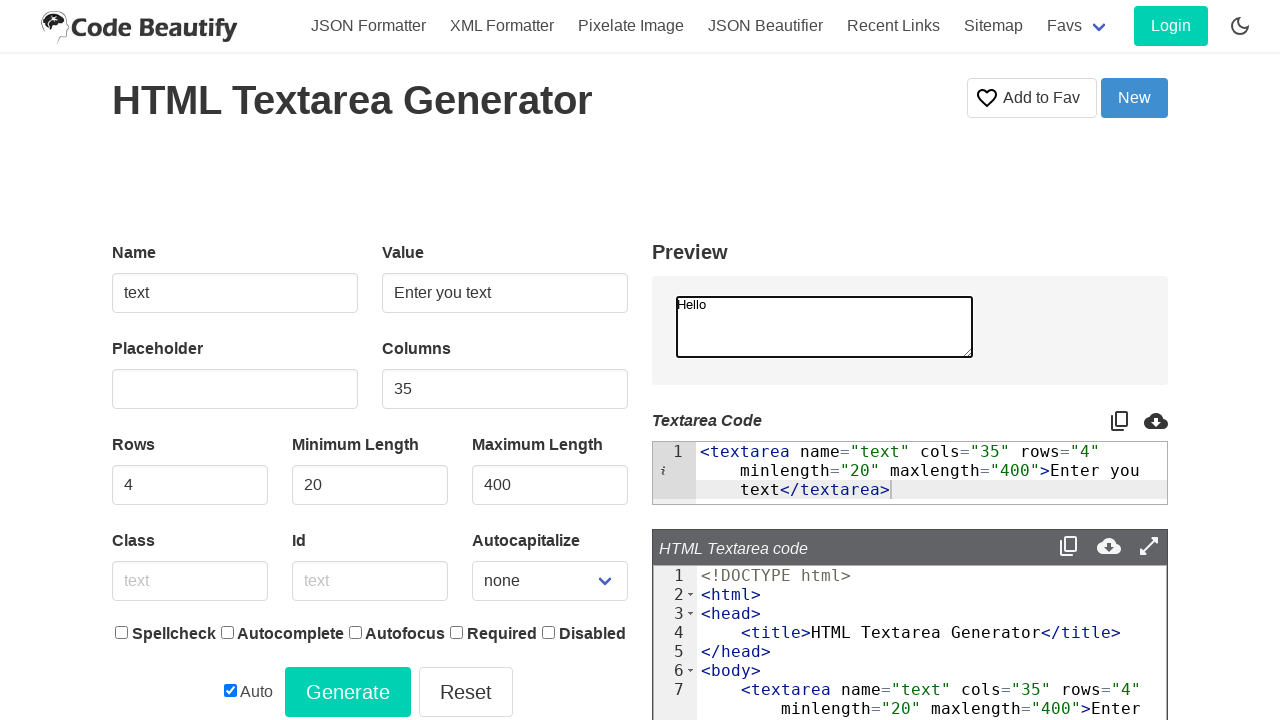

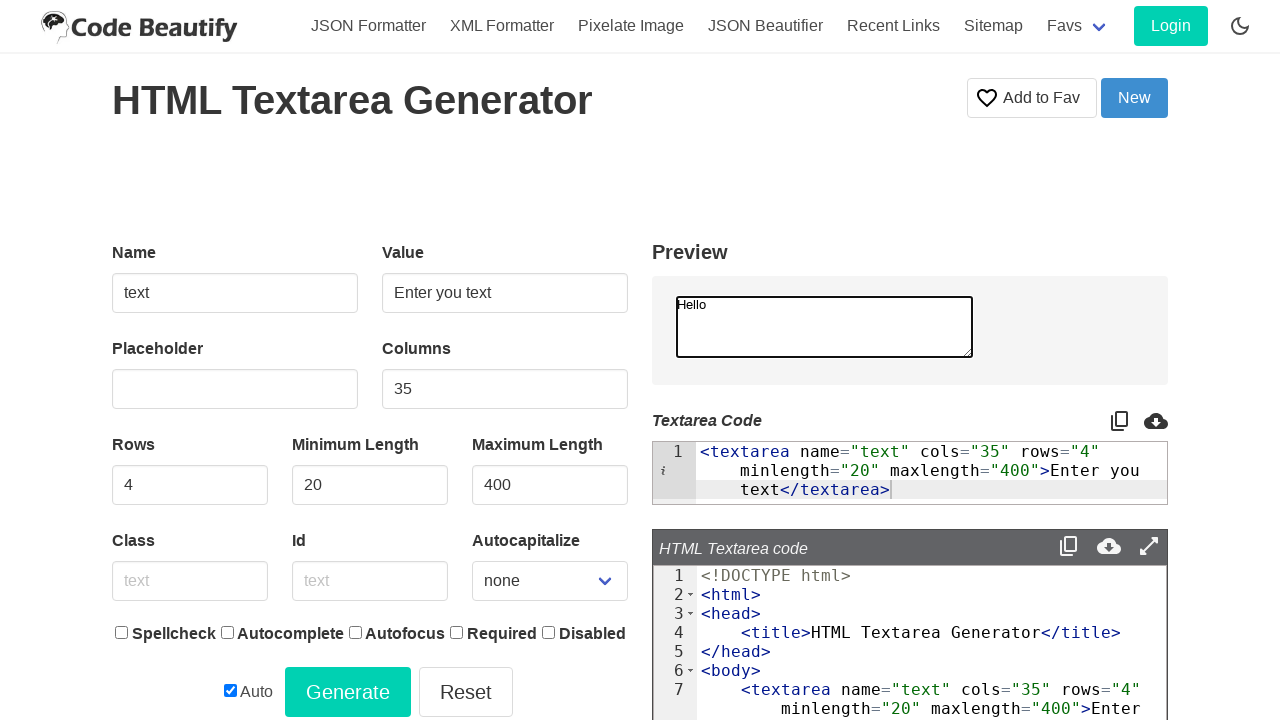